Tests clicking the "Get started" button and verifies navigation to the Installation page

Starting URL: https://playwright.dev

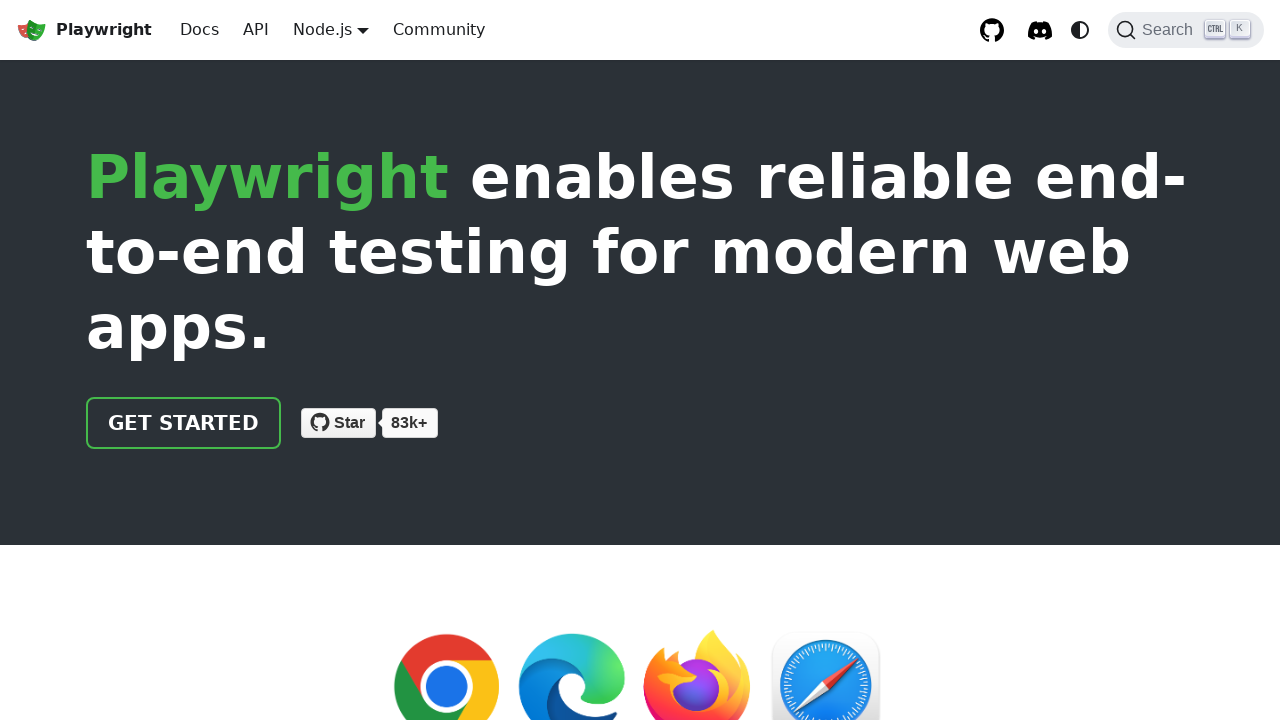

Clicked on 'Get started' button at (184, 423) on internal:role=link[name="Get started"i]
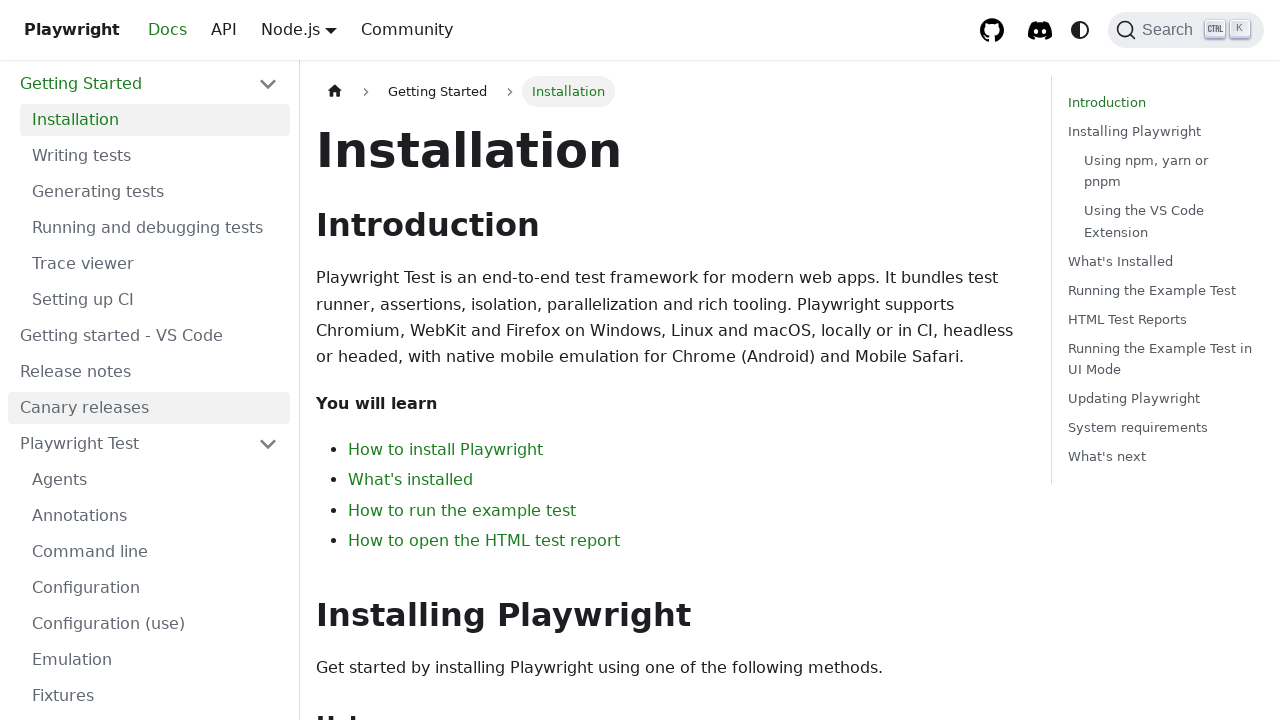

Verified navigation to Installation page with correct title
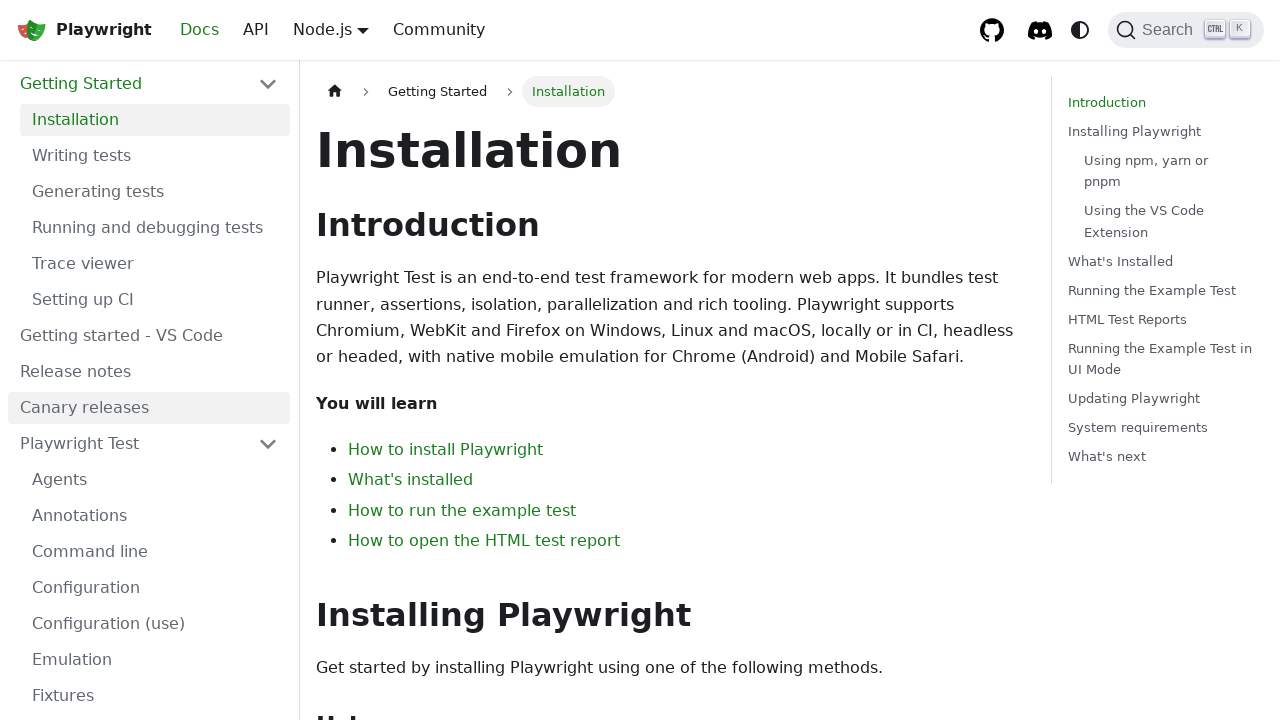

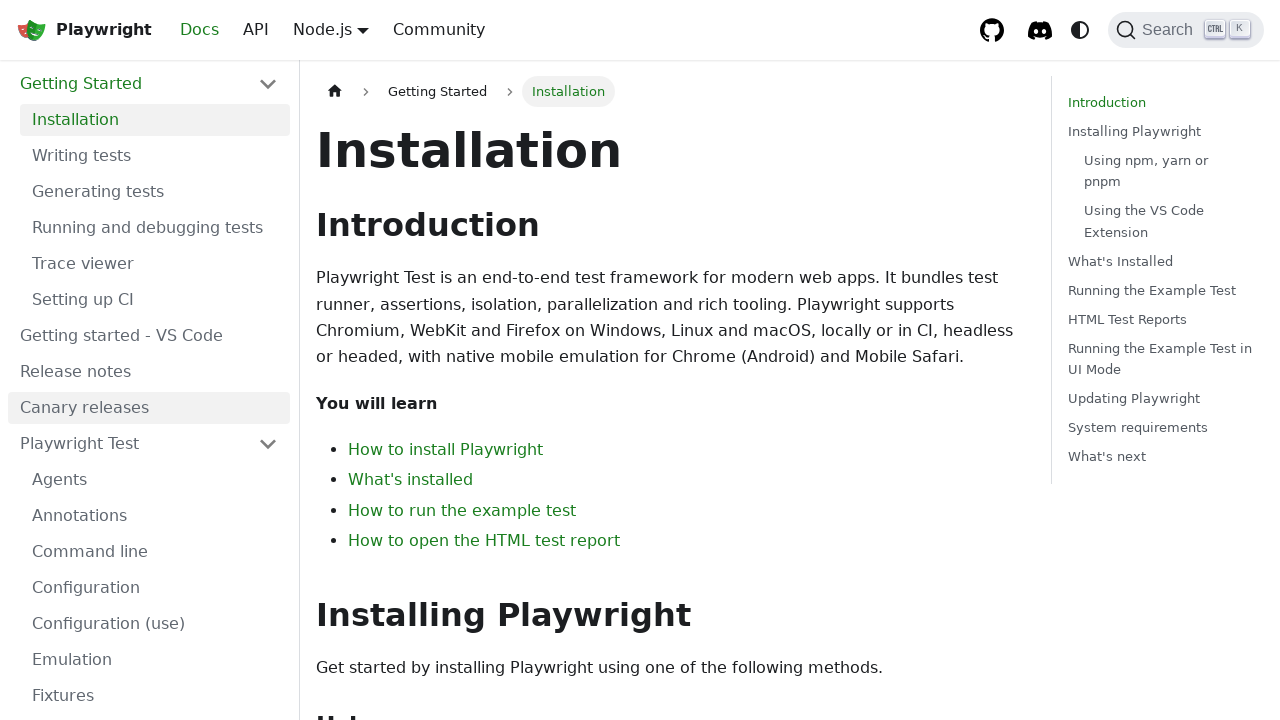